Tests dynamic autocomplete dropdown by typing 'can' and selecting 'Canada' from suggestions

Starting URL: https://codenboxautomationlab.com/practice/

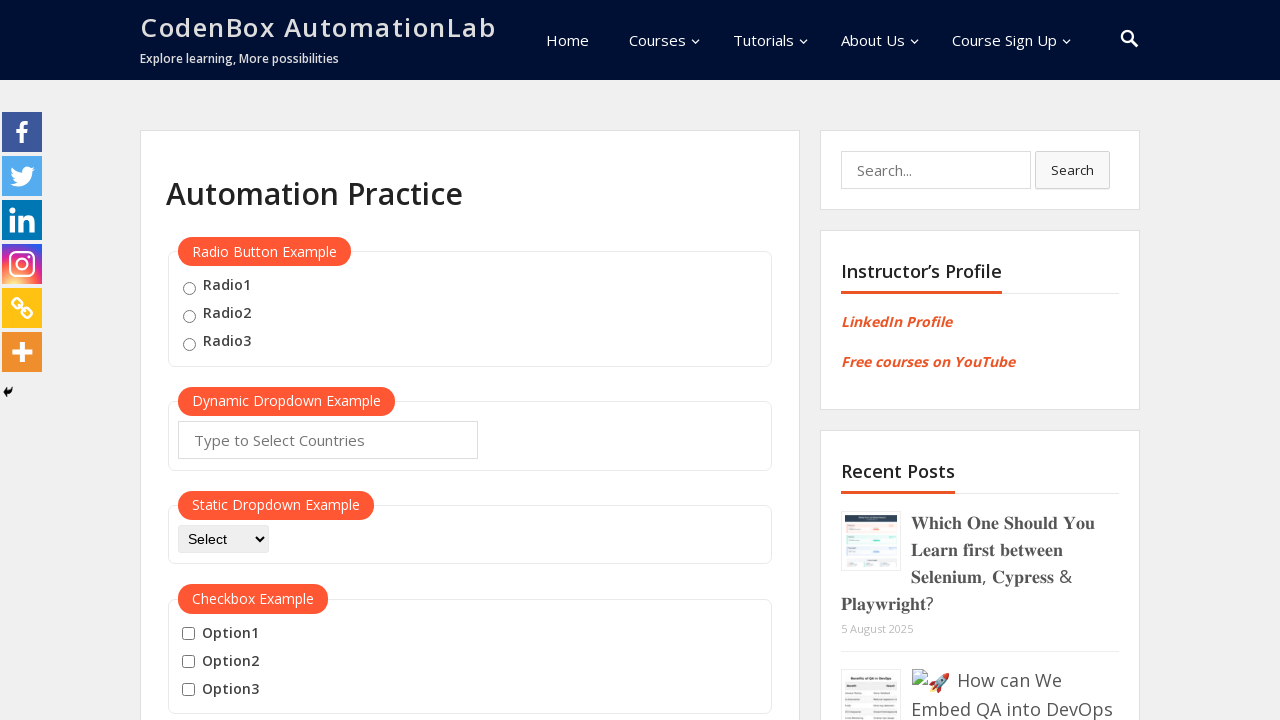

Typed 'can' into the autocomplete field on #autocomplete
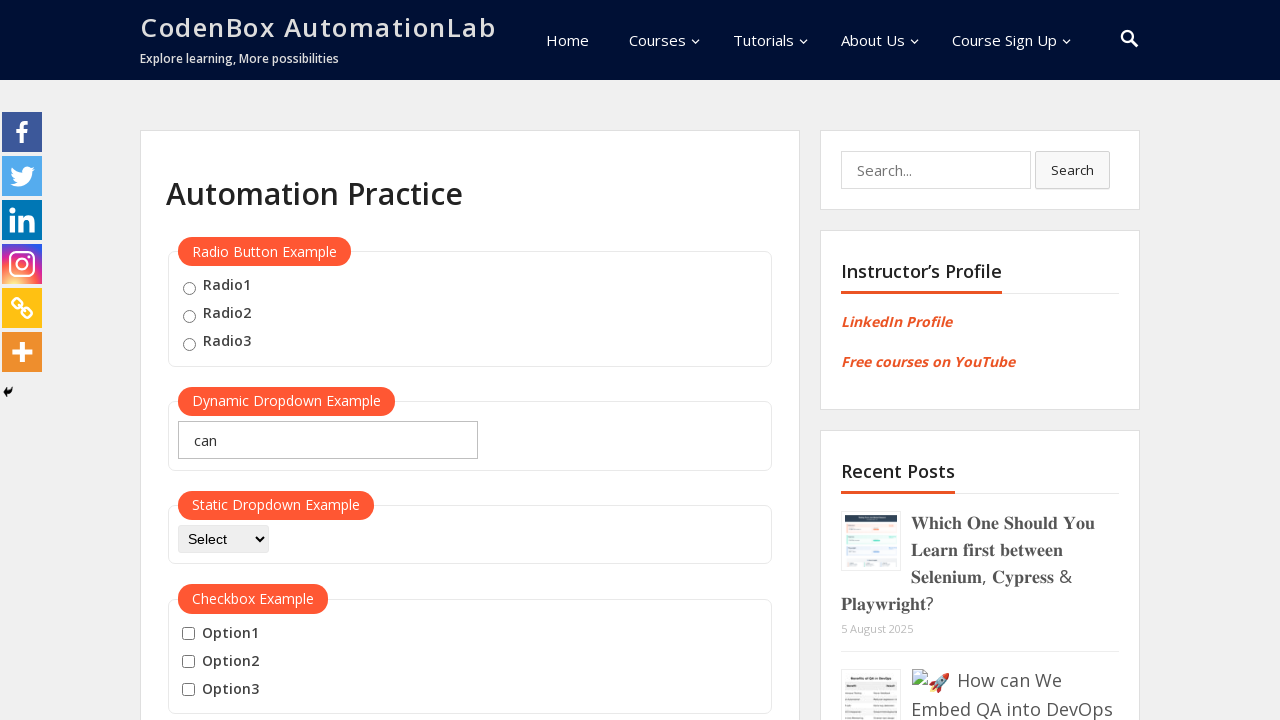

Autocomplete suggestions appeared
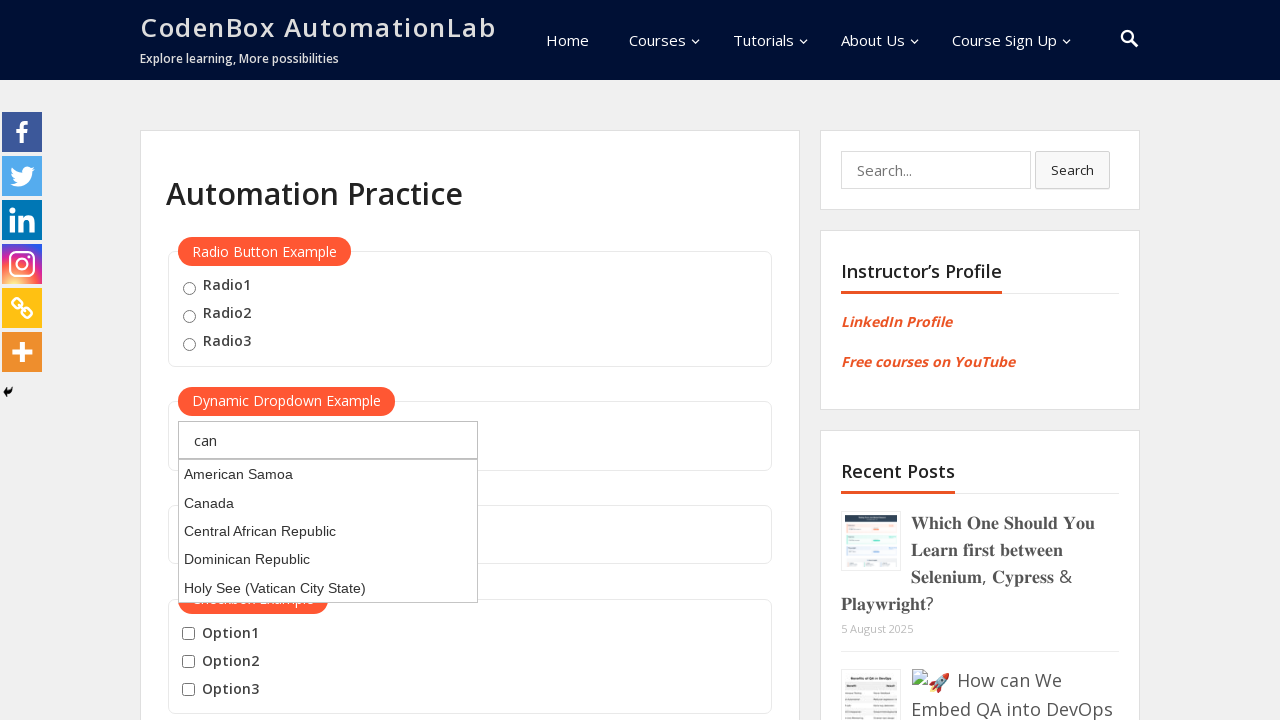

Selected 'Canada' from the dynamic dropdown options at (328, 503) on .ui-menu-item div:has-text('Canada')
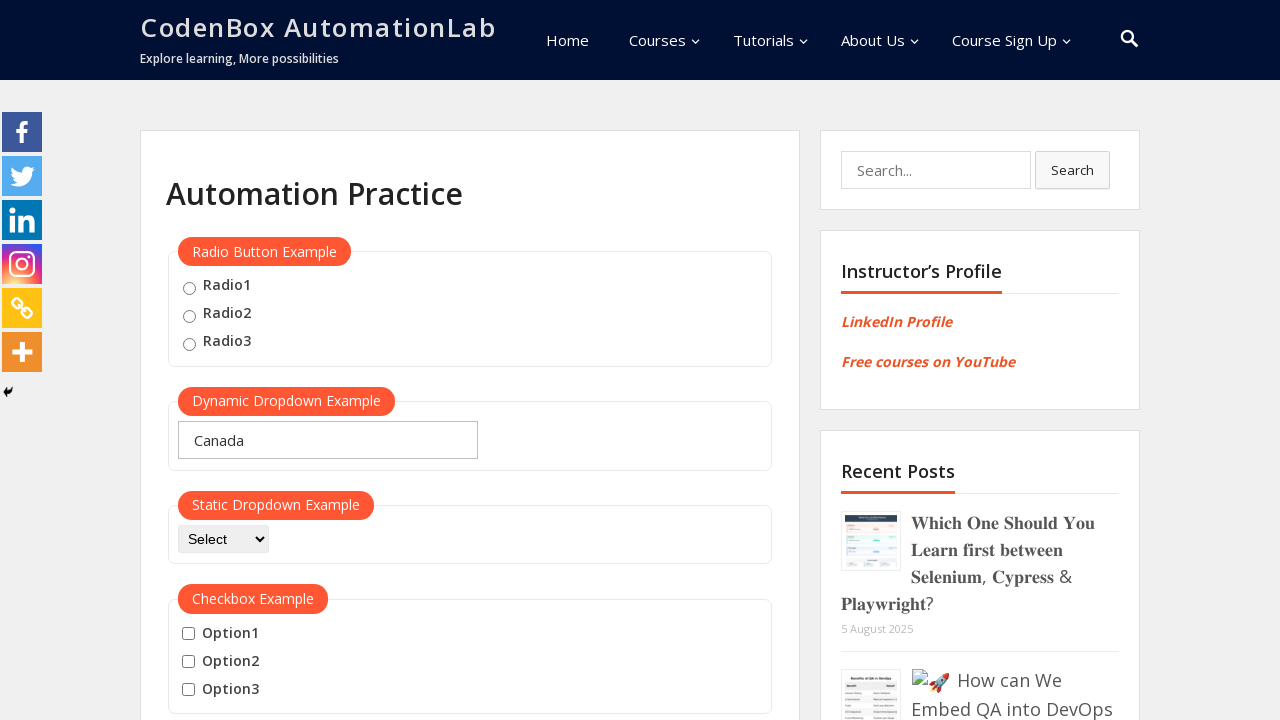

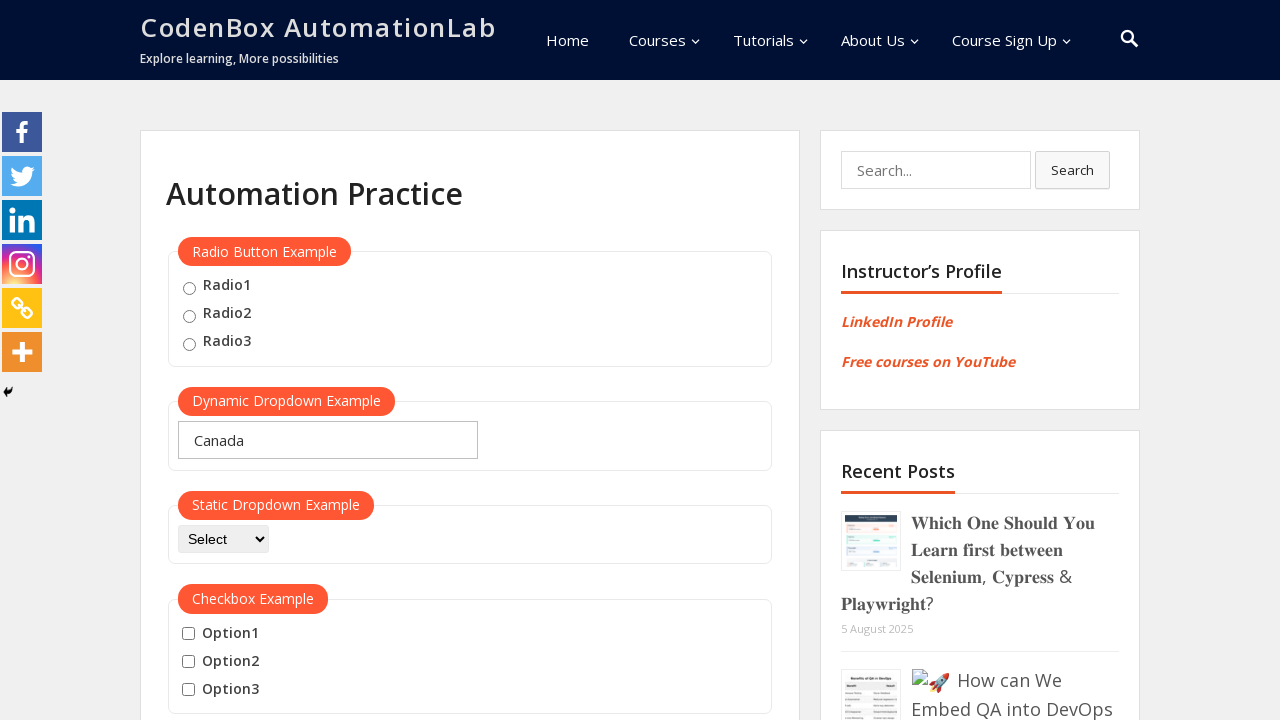